Tests drag and drop functionality within an iframe on the jQueryUI droppable demo page by switching to the iframe context, then dragging an element and dropping it onto a target area.

Starting URL: https://jqueryui.com/droppable/

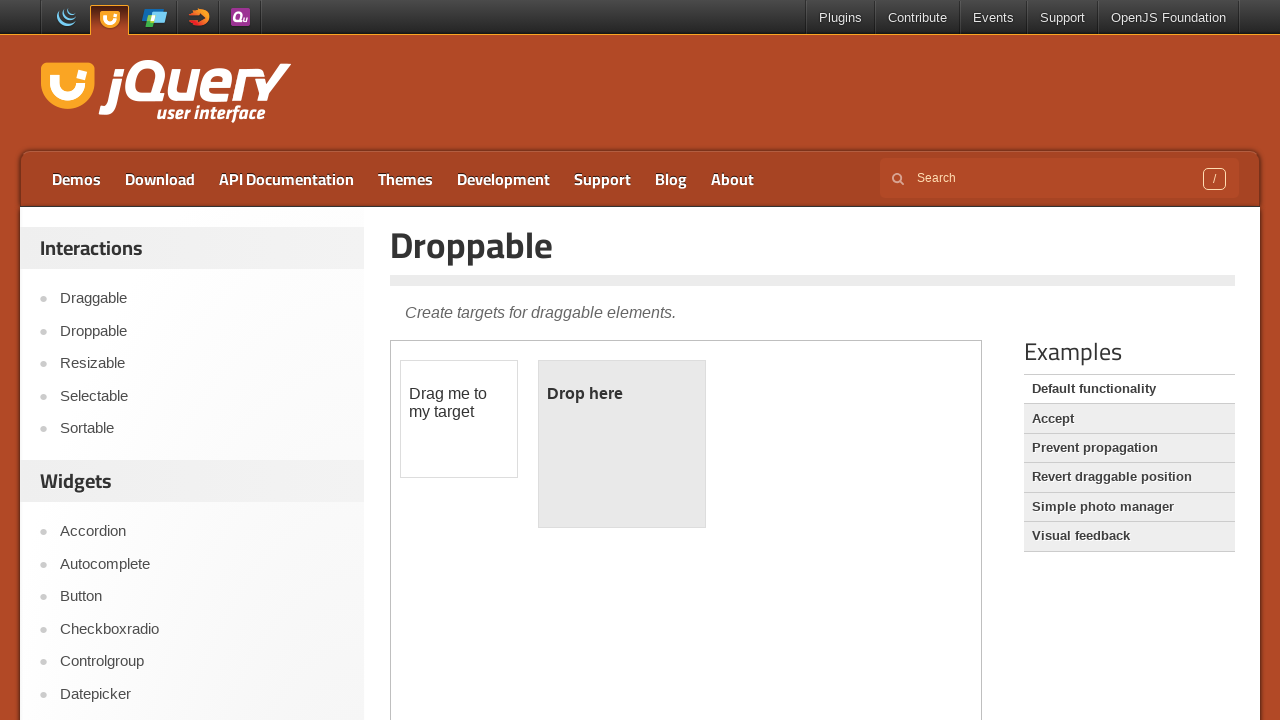

Navigated to jQueryUI droppable demo page
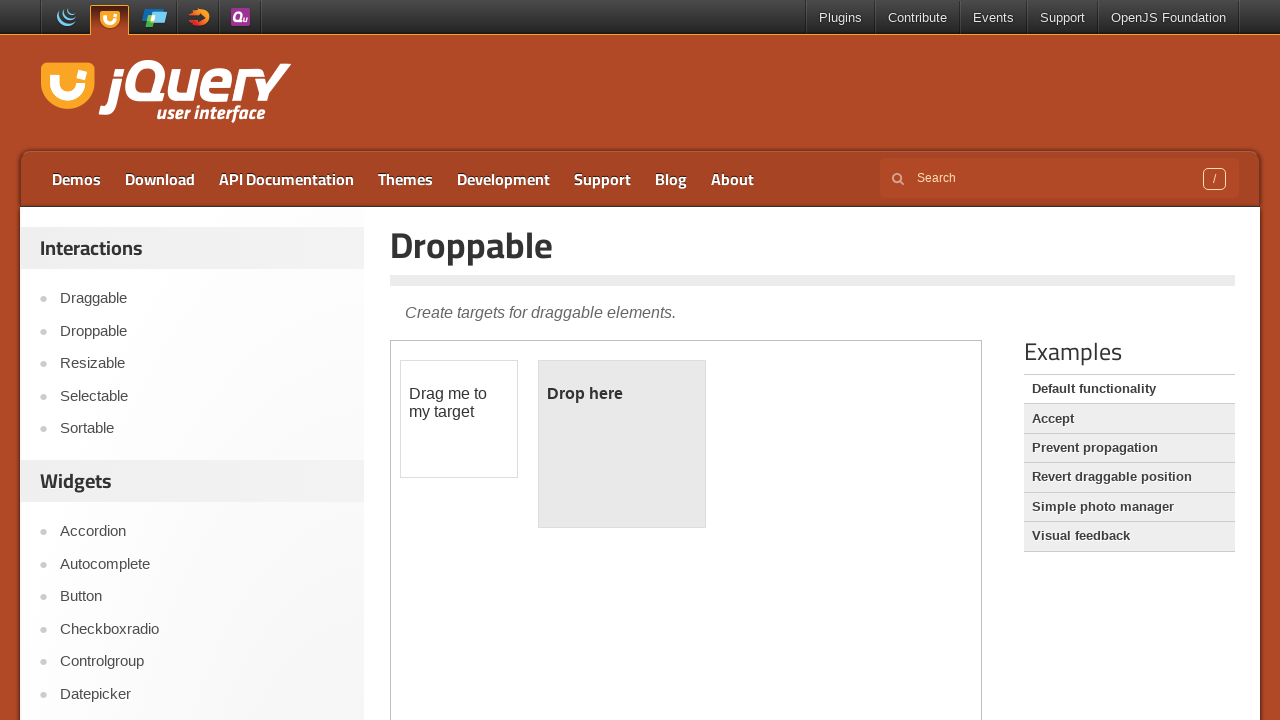

Located and switched to demo iframe context
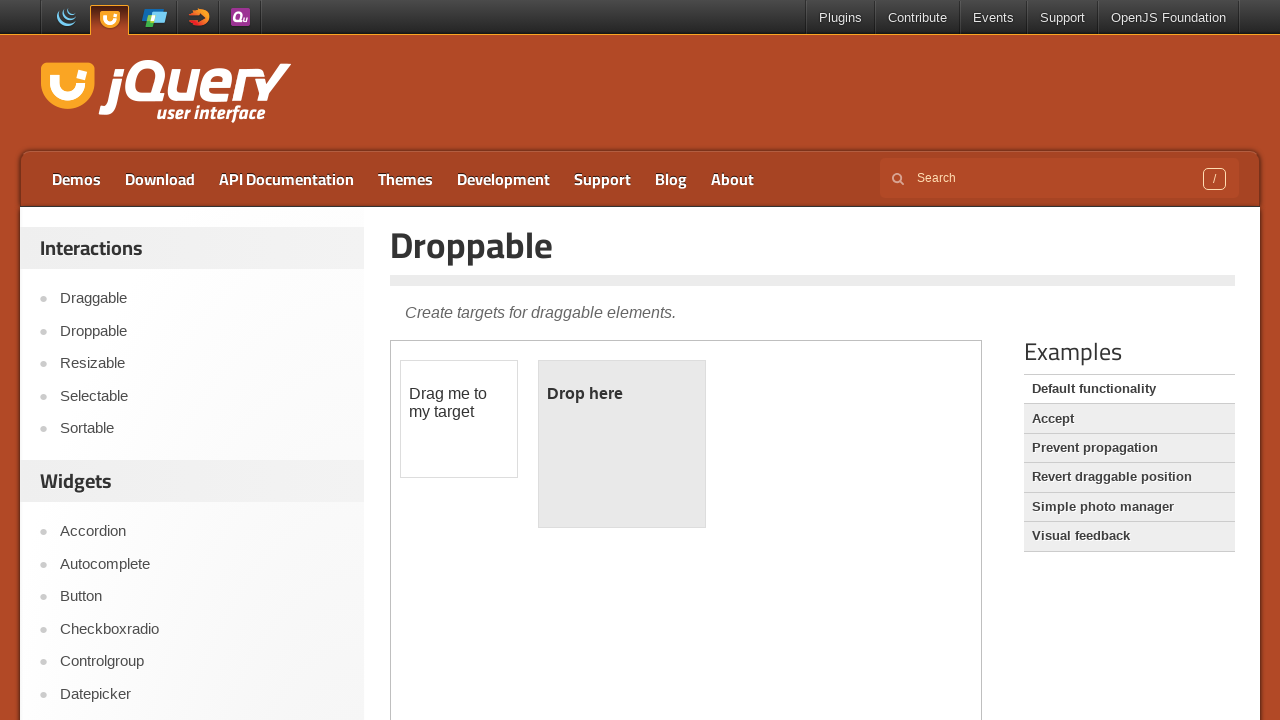

Clicked on draggable element within iframe at (459, 419) on iframe.demo-frame >> internal:control=enter-frame >> #draggable
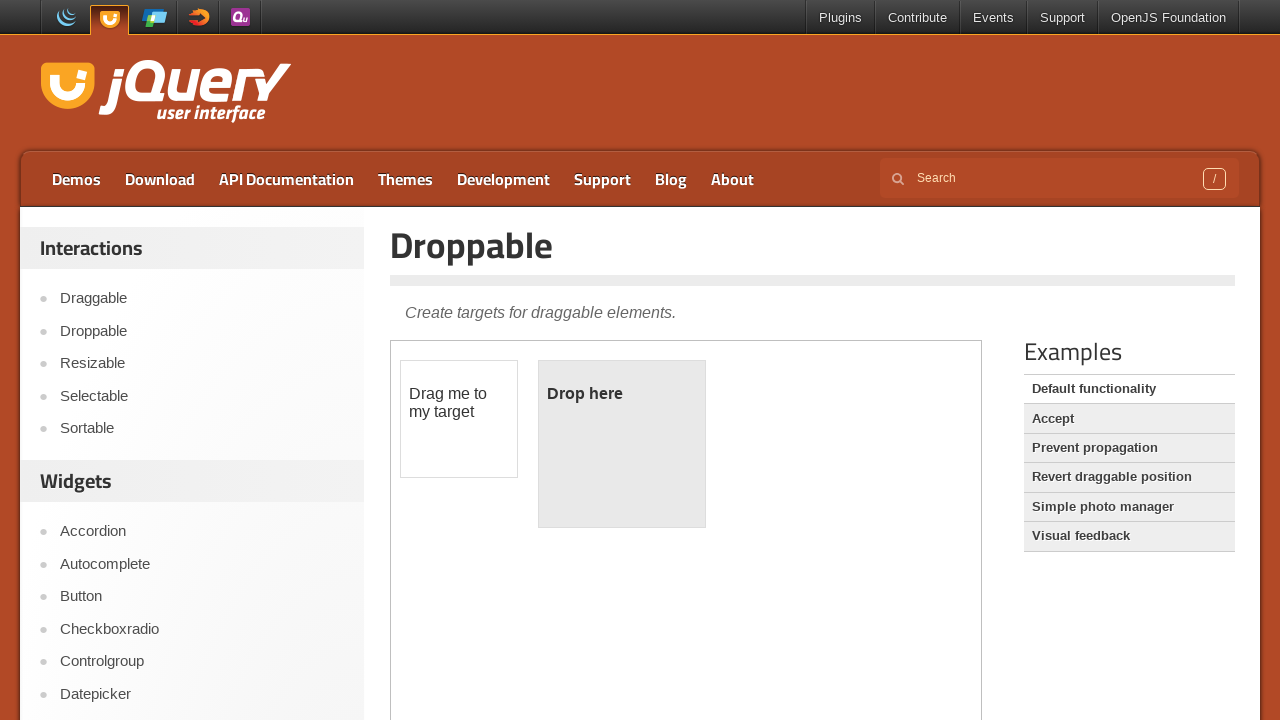

Located source and destination elements for drag and drop
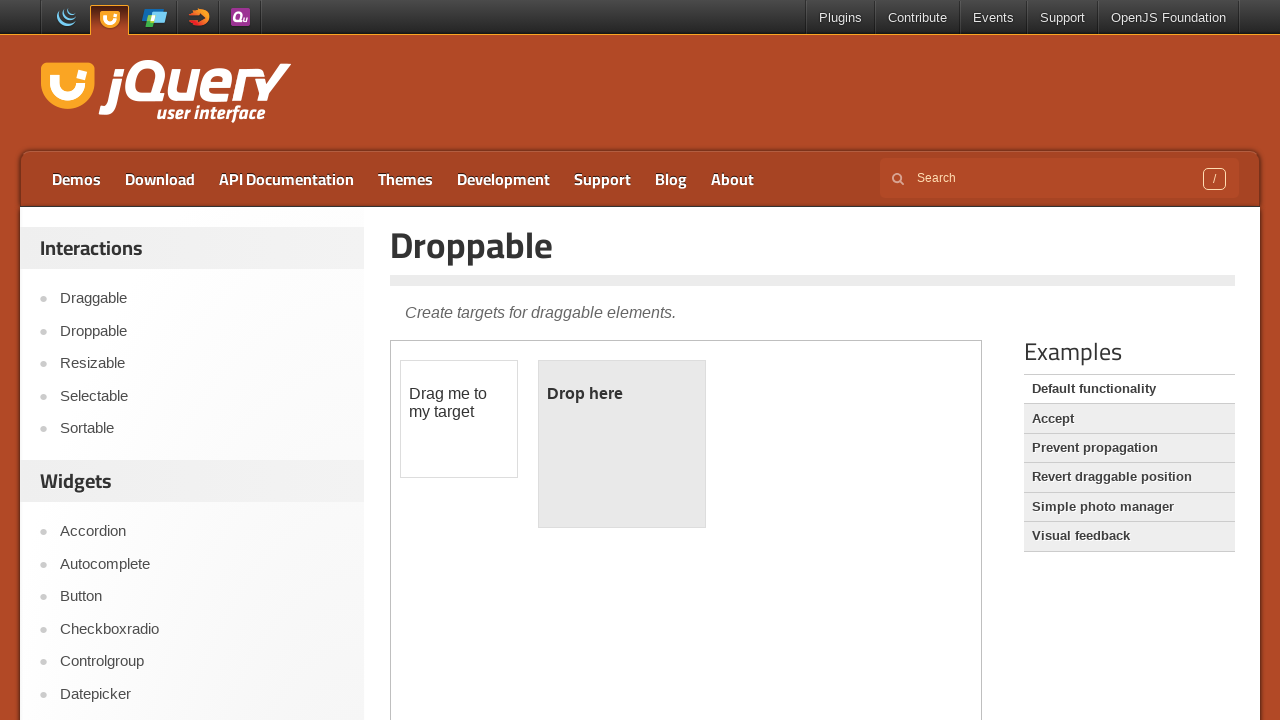

Dragged draggable element and dropped it onto droppable target area at (622, 444)
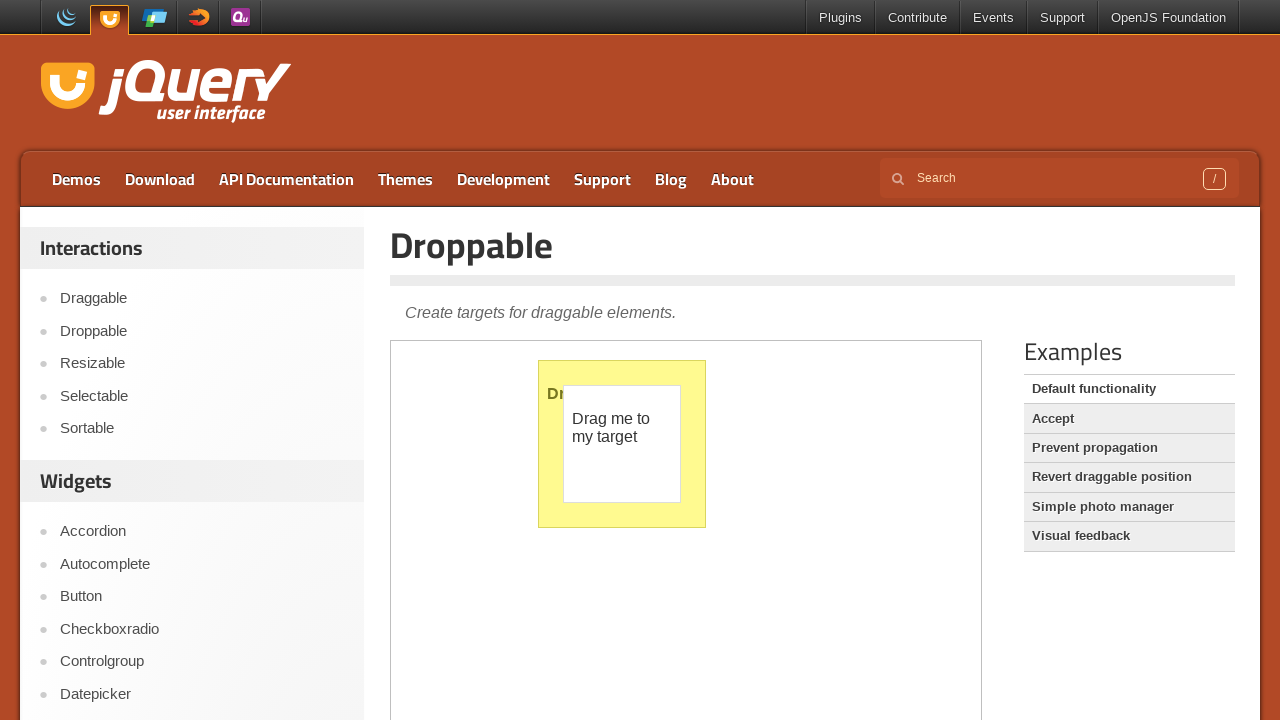

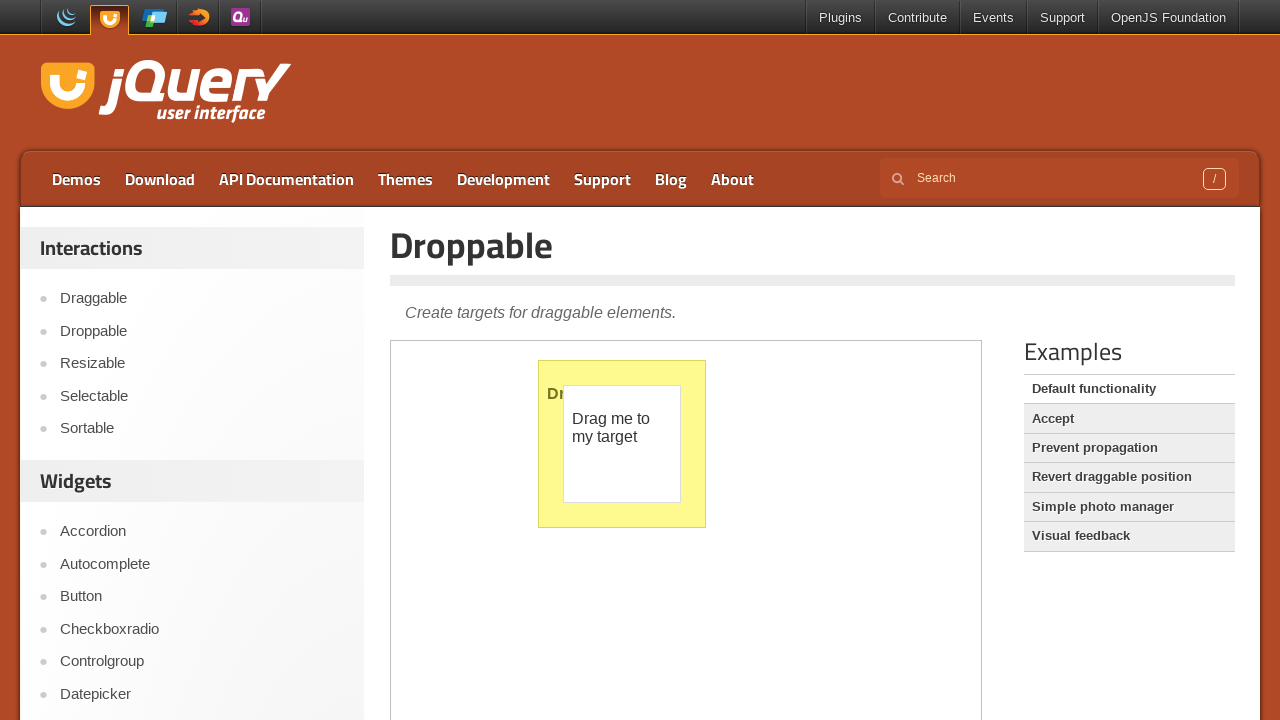